Tests searchable dropdown functionality by typing and selecting a country

Starting URL: http://demo.automationtesting.in/Register.html

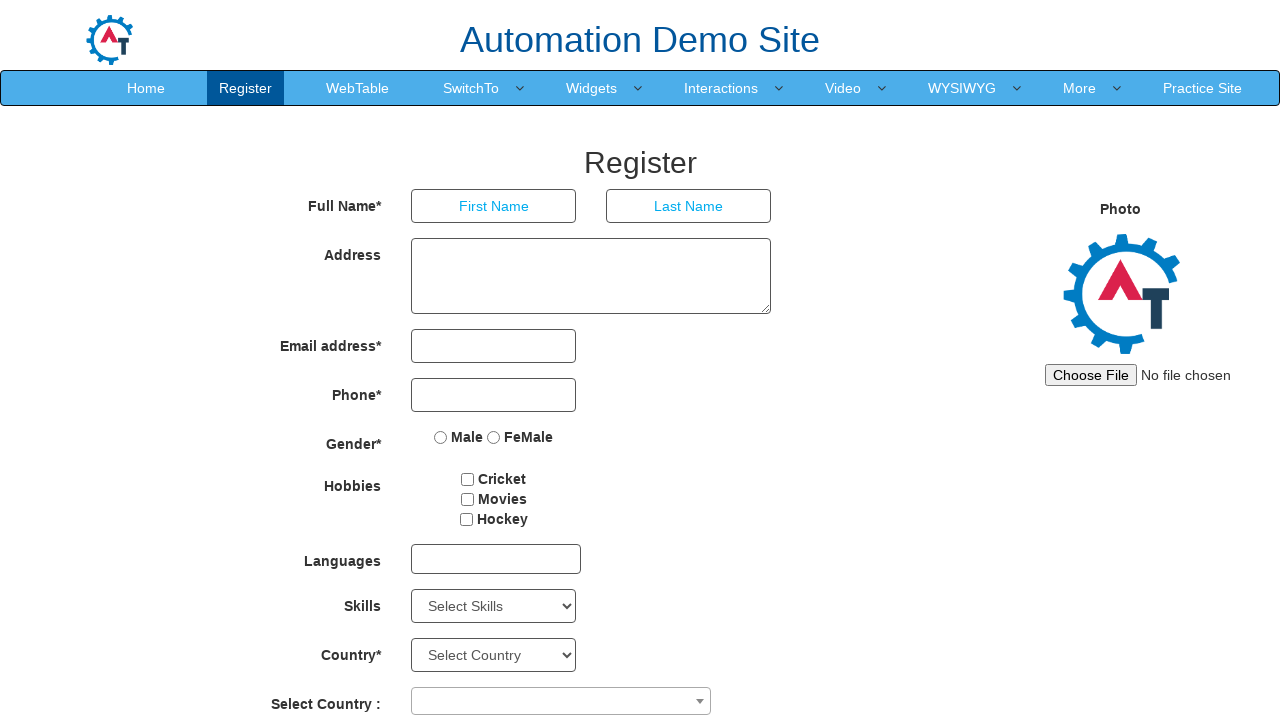

Clicked on the searchable dropdown to open it at (561, 701) on .select2-selection--single
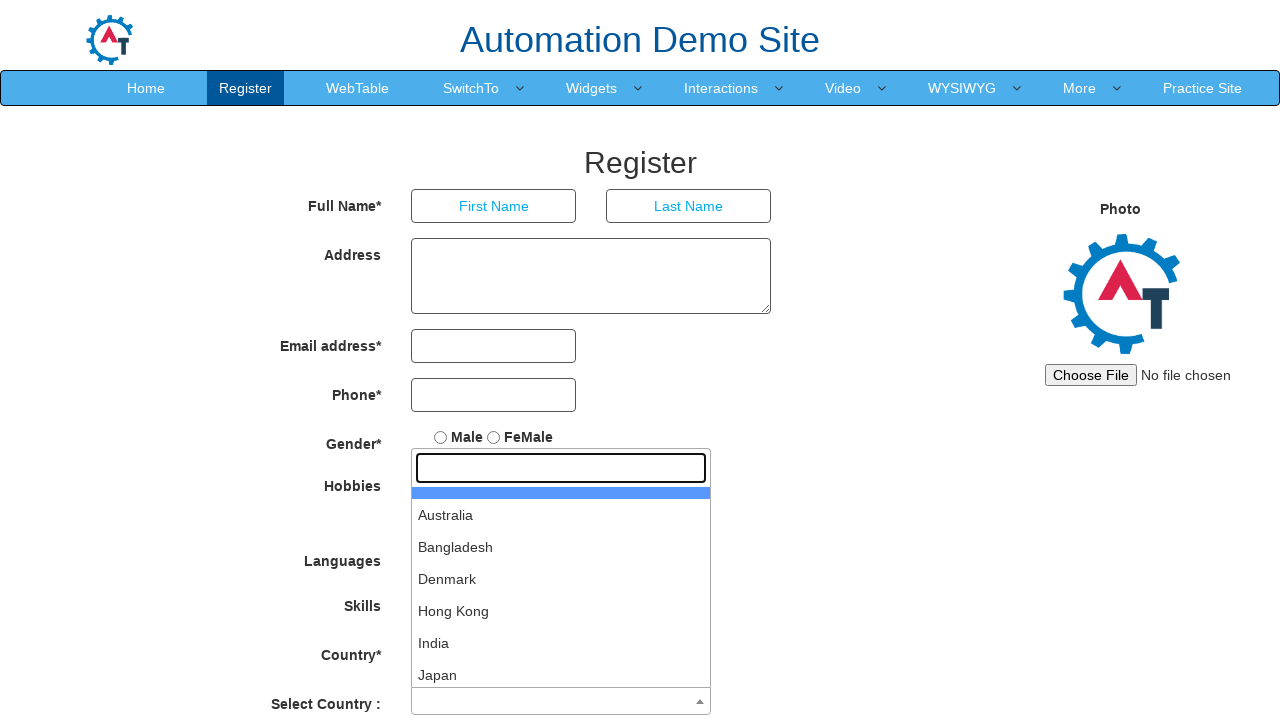

Typed 'Australia' in the search field on .select2-search__field
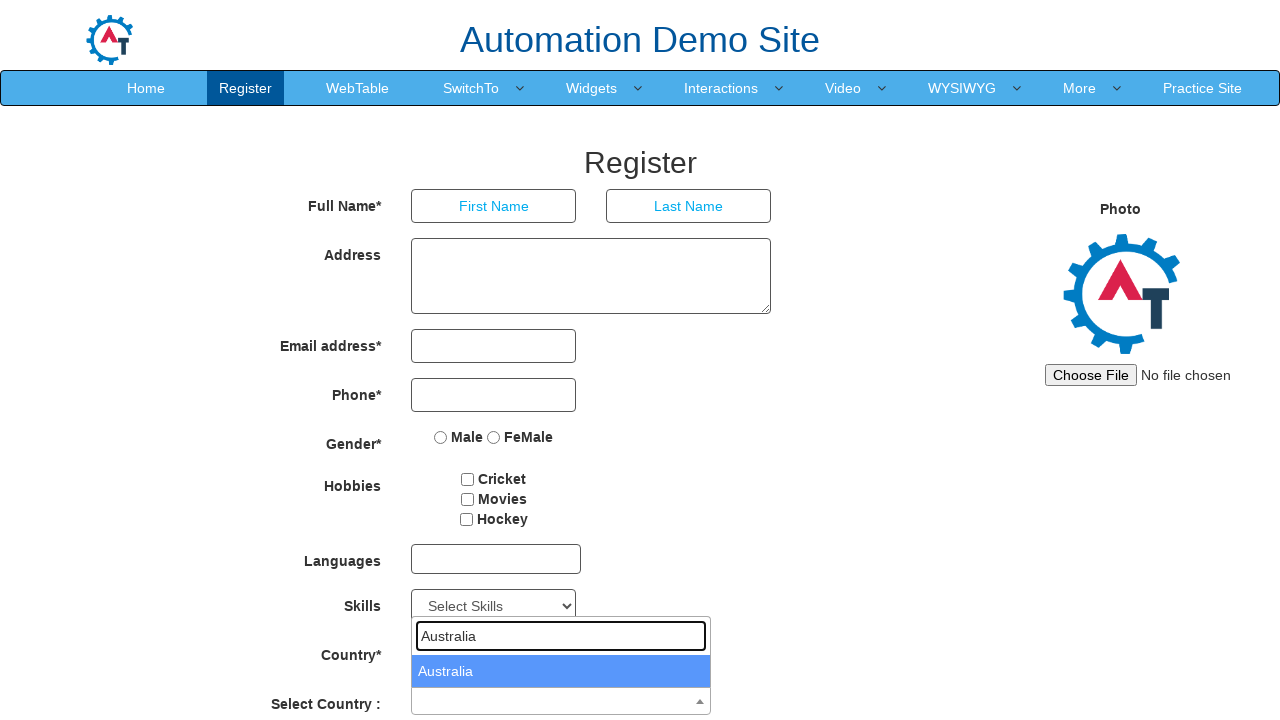

Pressed Enter to select Australia from the dropdown on .select2-search__field
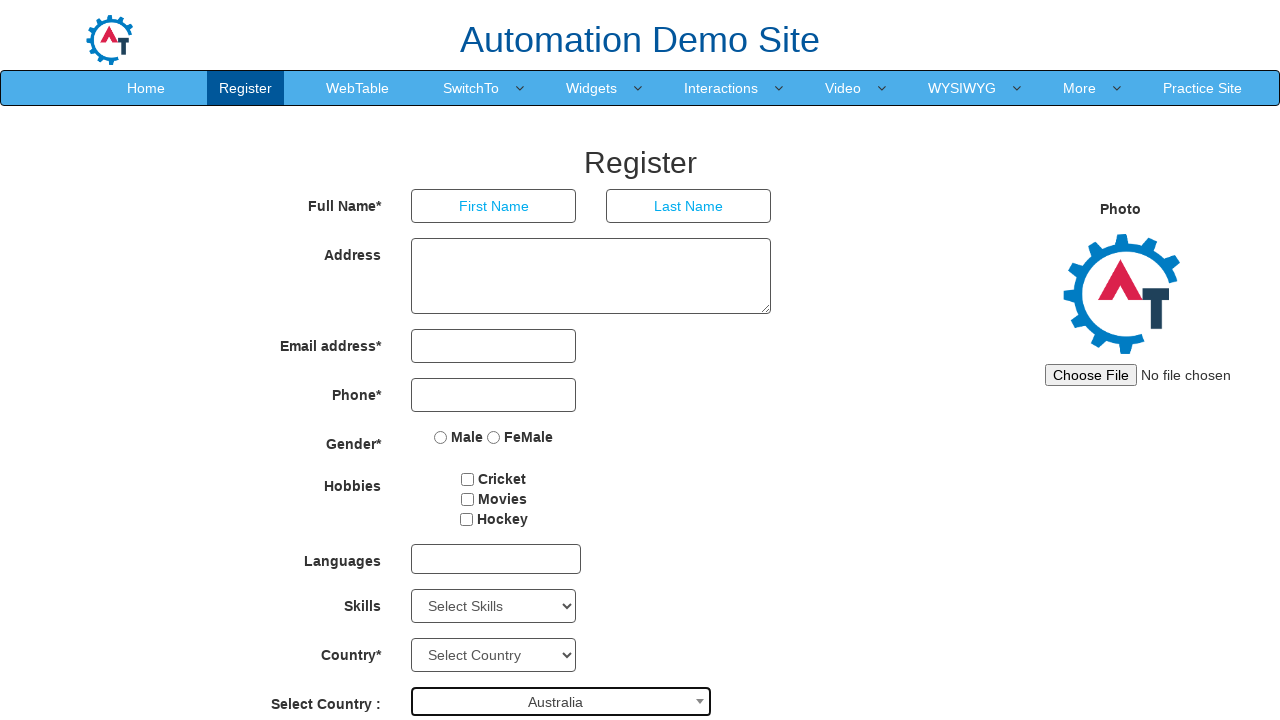

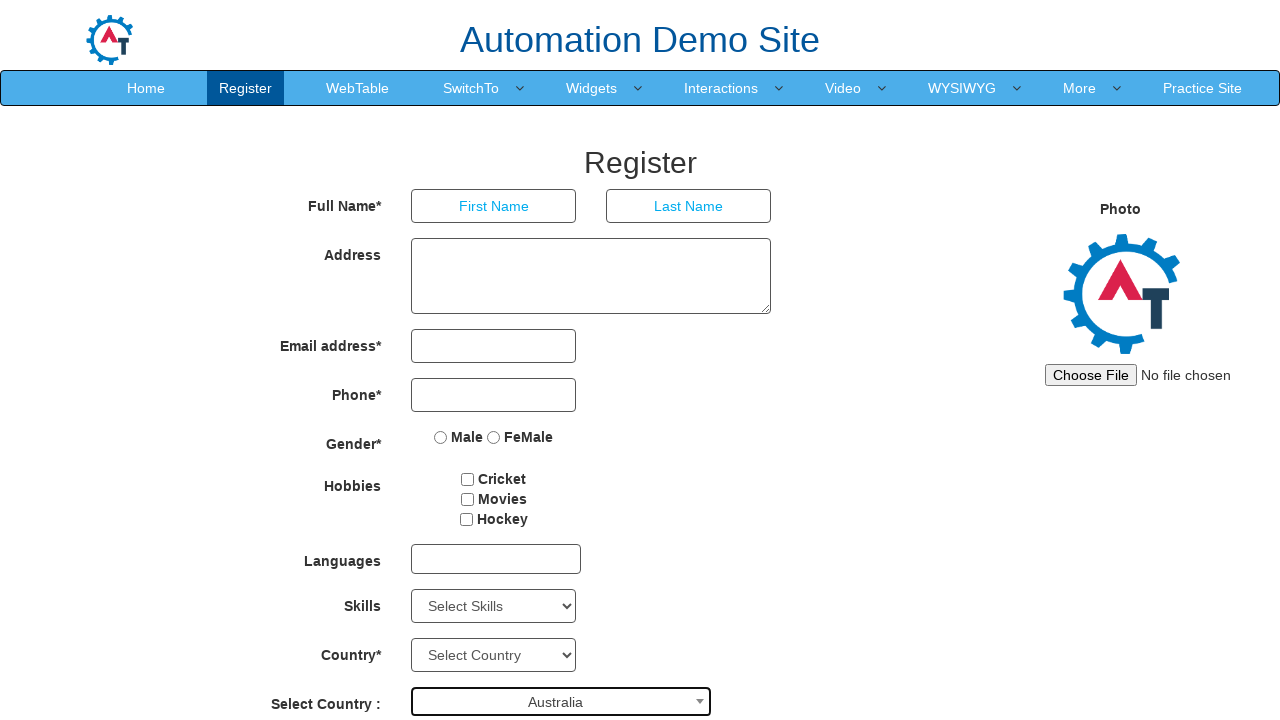